Tests a demo registration form by filling in first name, selecting hobbies checkbox, selecting gender radio button, and choosing a skill from a dropdown.

Starting URL: http://demo.automationtesting.in/Register.html

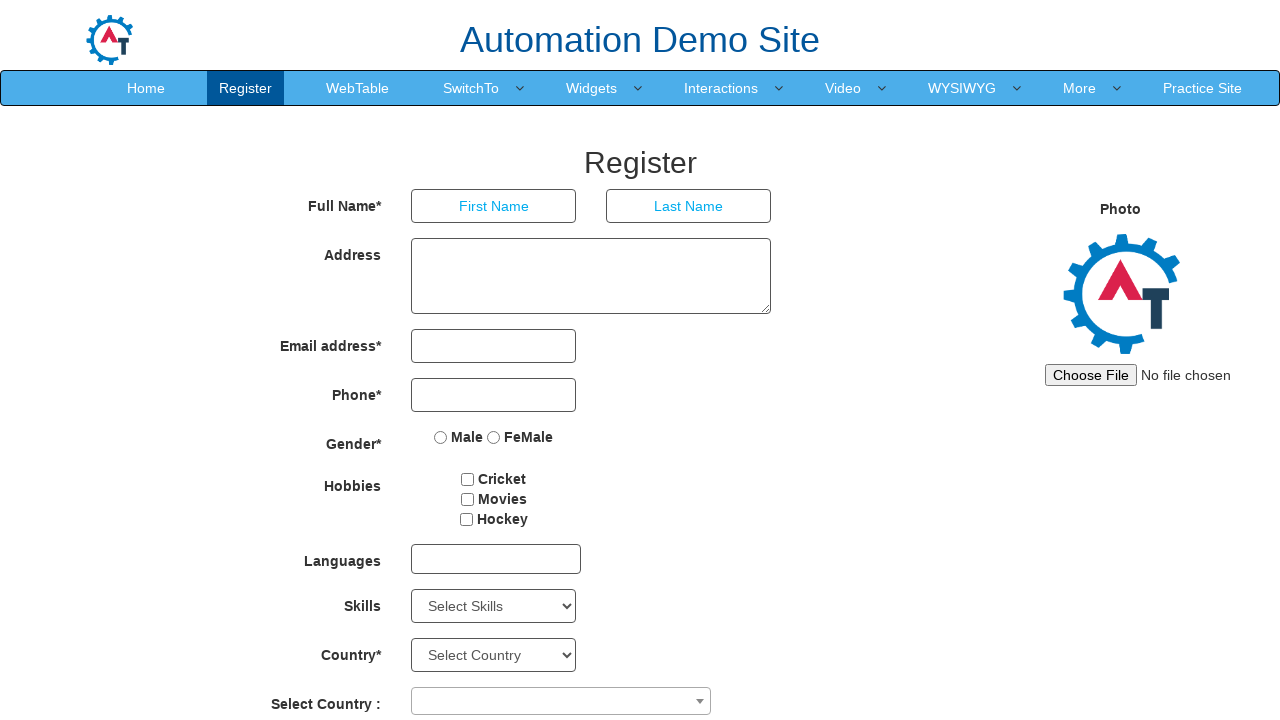

Navigated to demo registration form
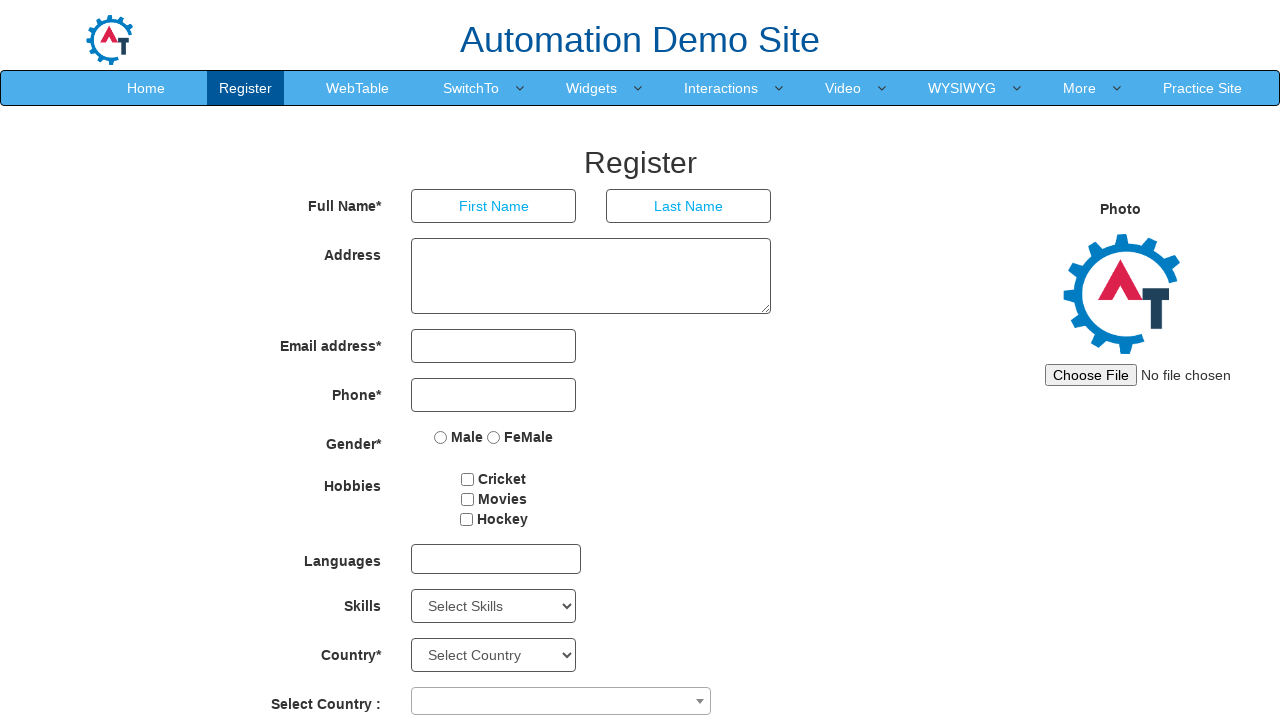

Filled first name field with 'Anil' on input[ng-model='FirstName']
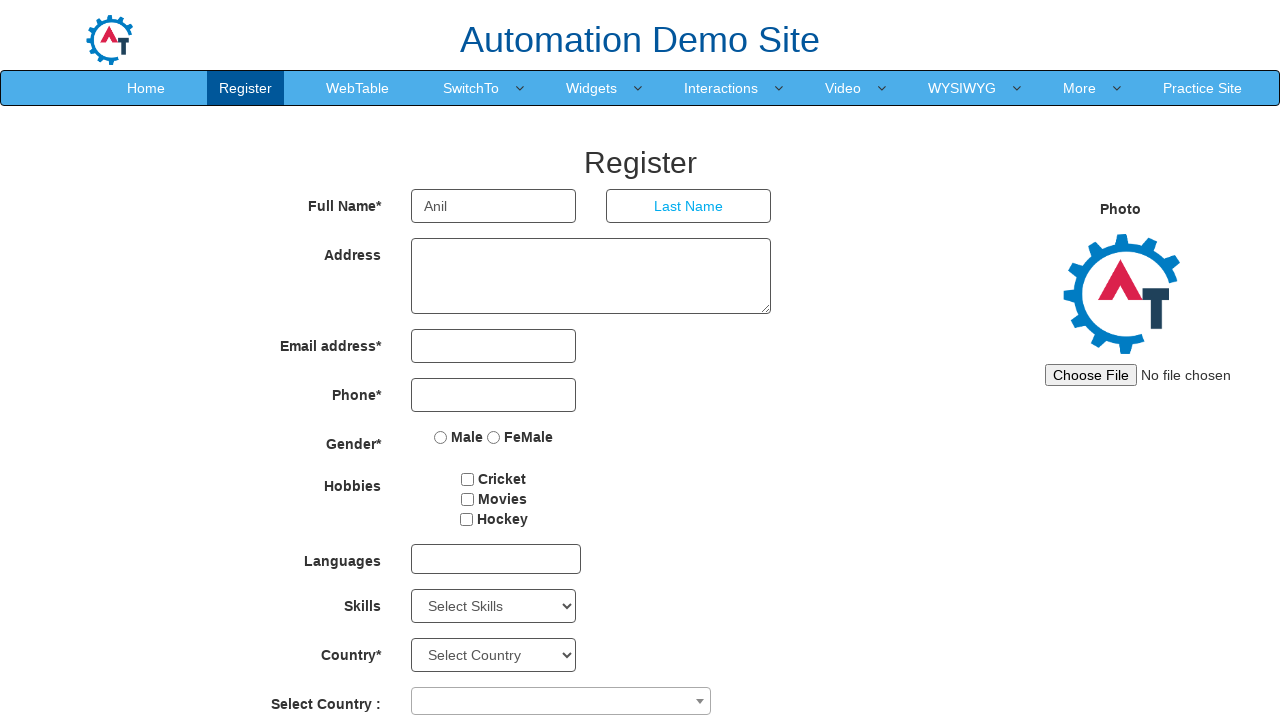

Selected Movies hobby checkbox at (467, 499) on input[value='Movies']
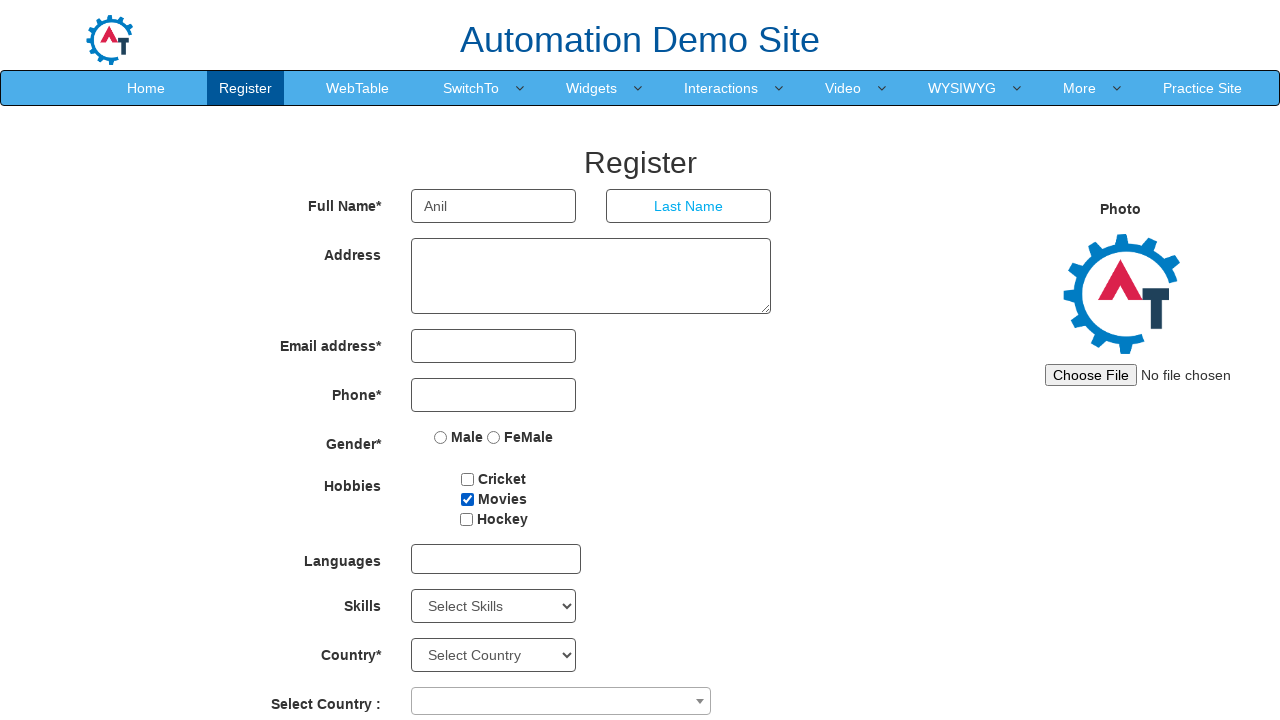

Selected Female gender radio button at (494, 437) on input[value='FeMale']
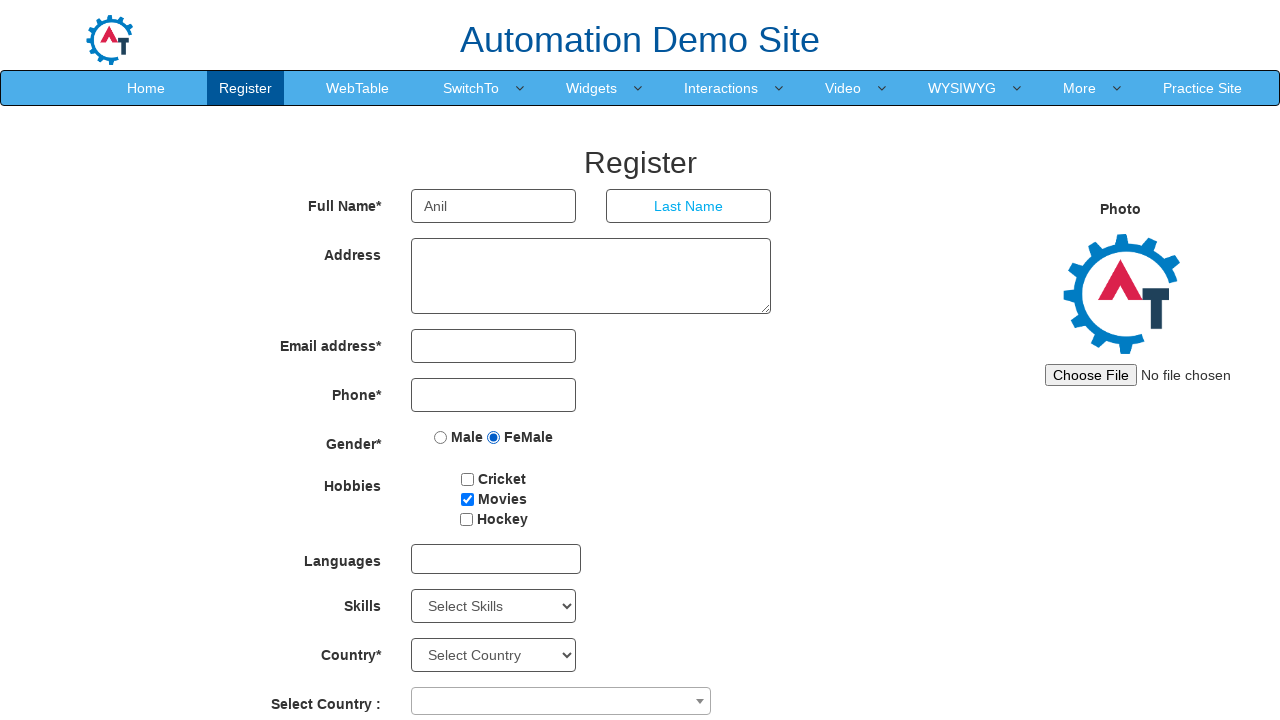

Selected Android from Skills dropdown on #Skills
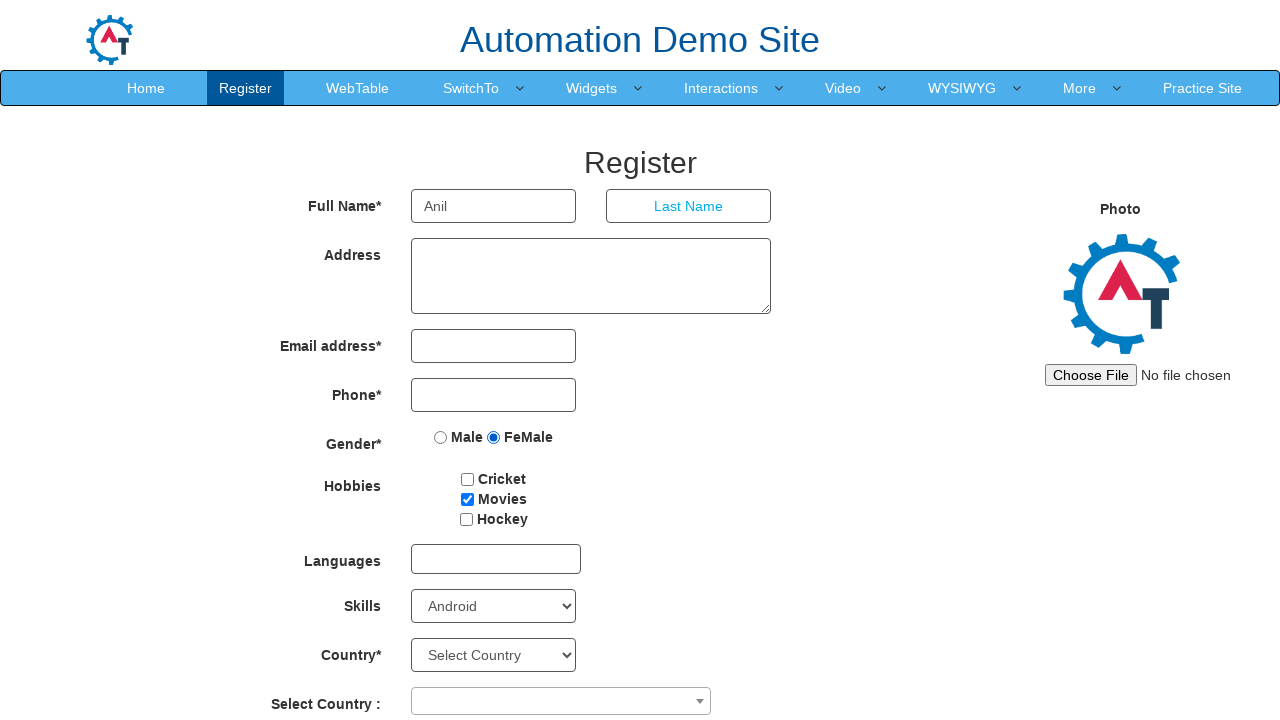

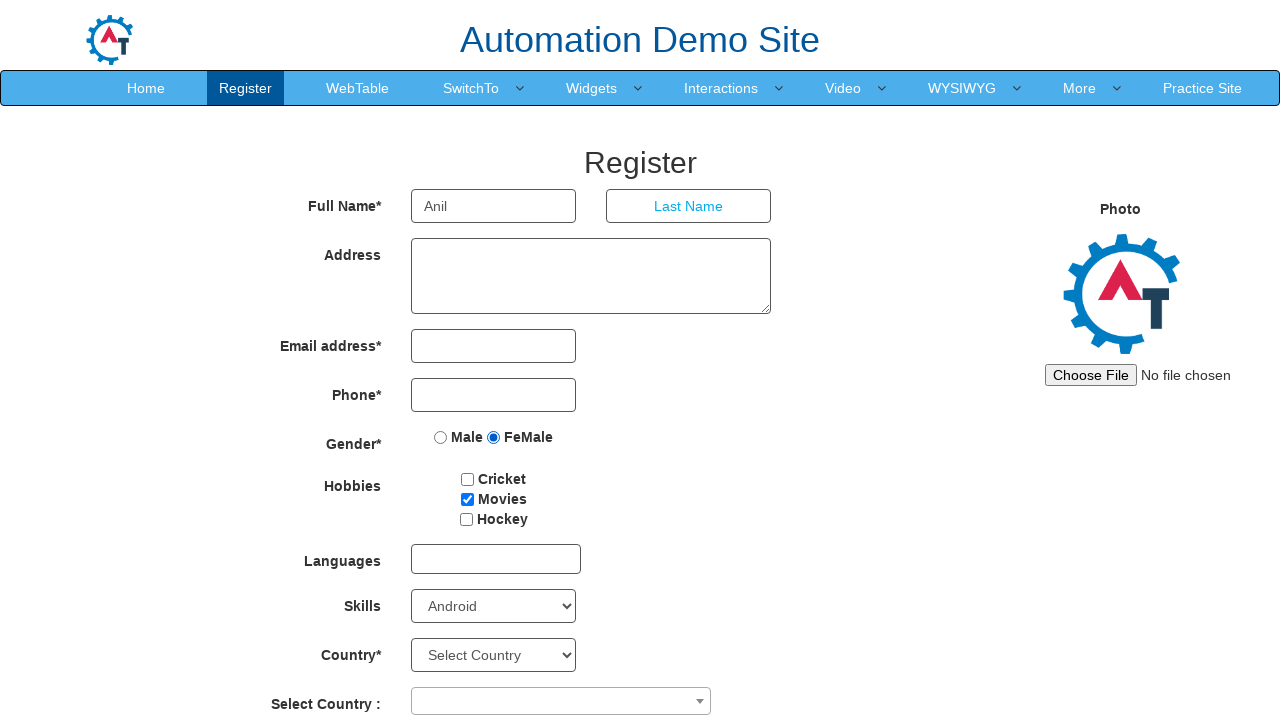